Navigates to the Demoblaze demo e-commerce site and waits for the page to load

Starting URL: https://www.demoblaze.com/

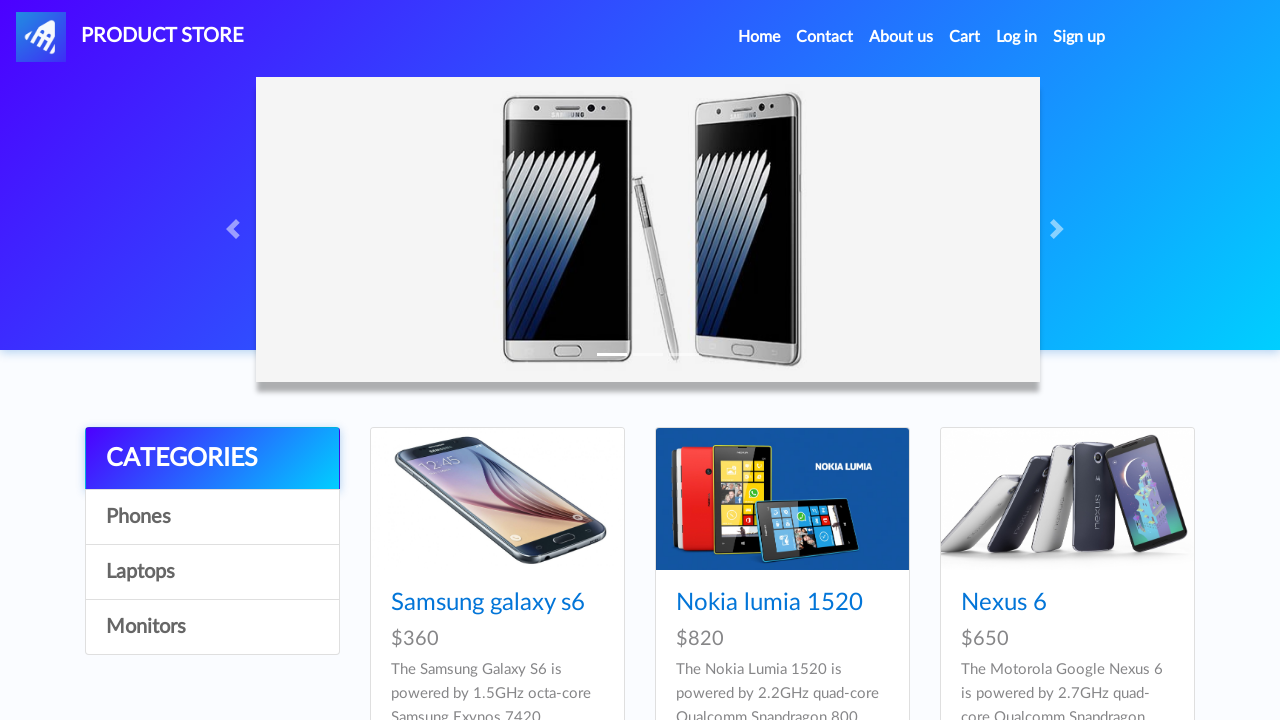

Waited for DOM content to load on Demoblaze homepage
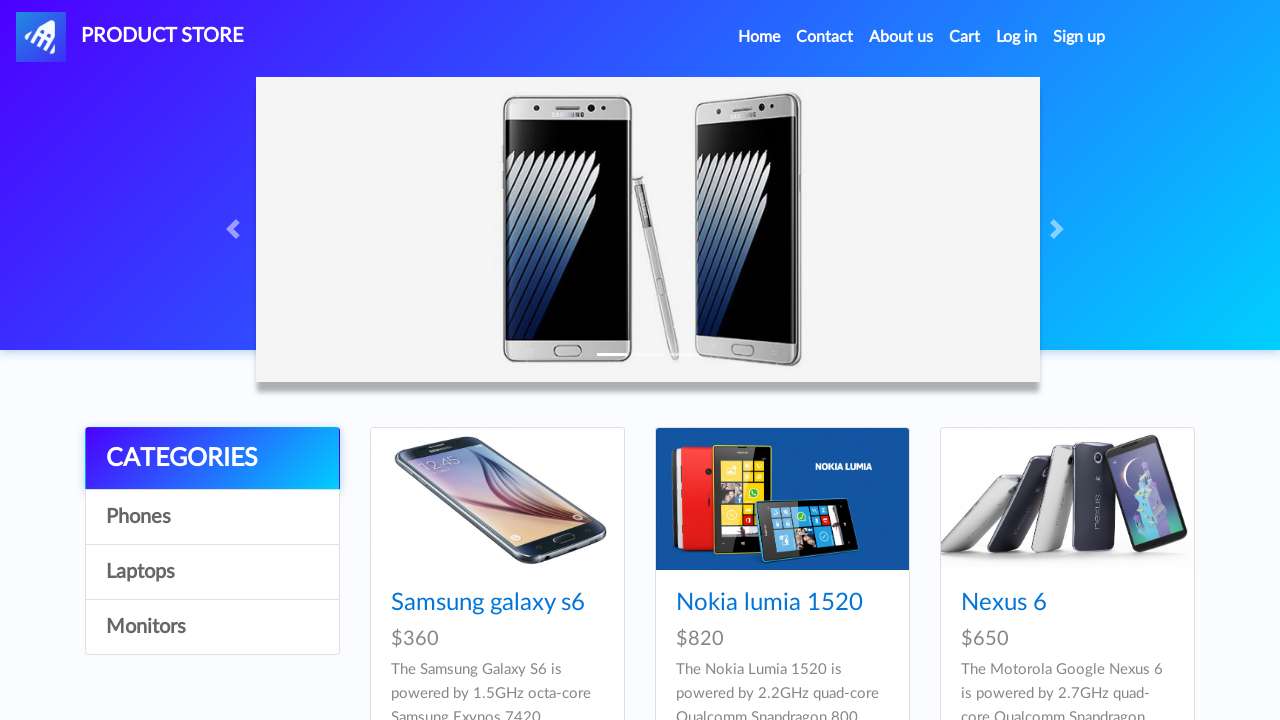

Product items loaded and visible on homepage
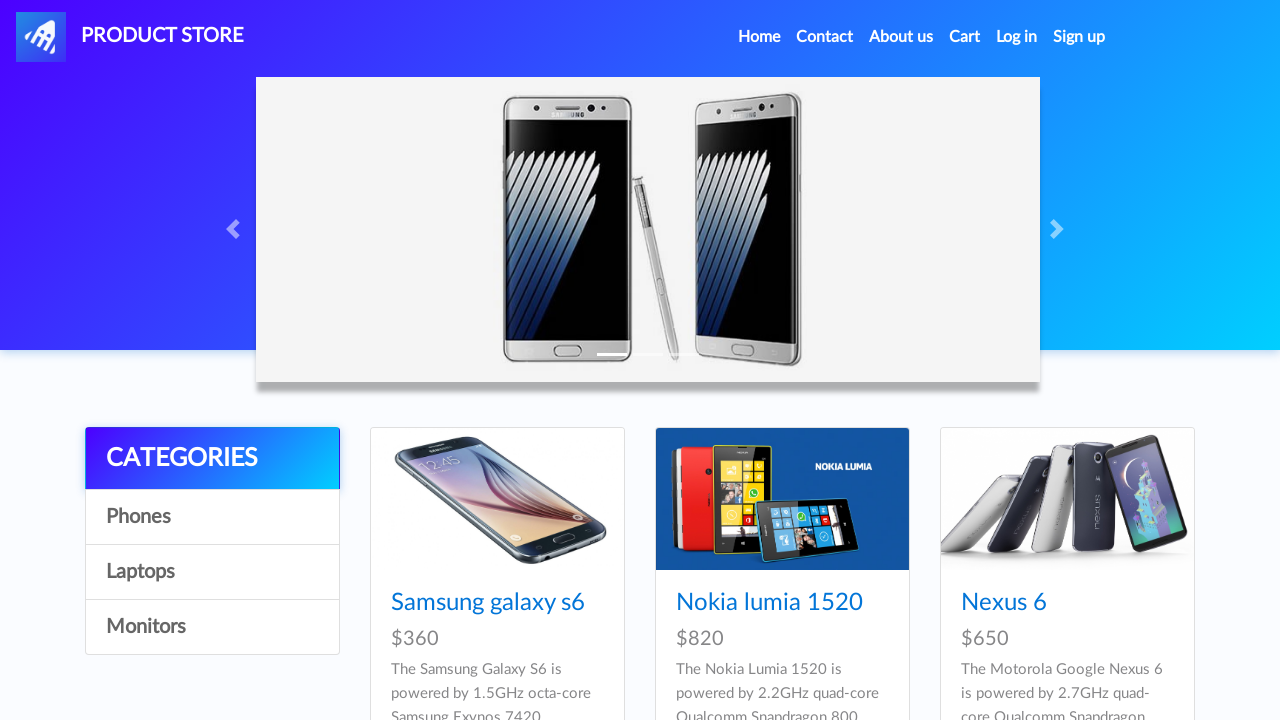

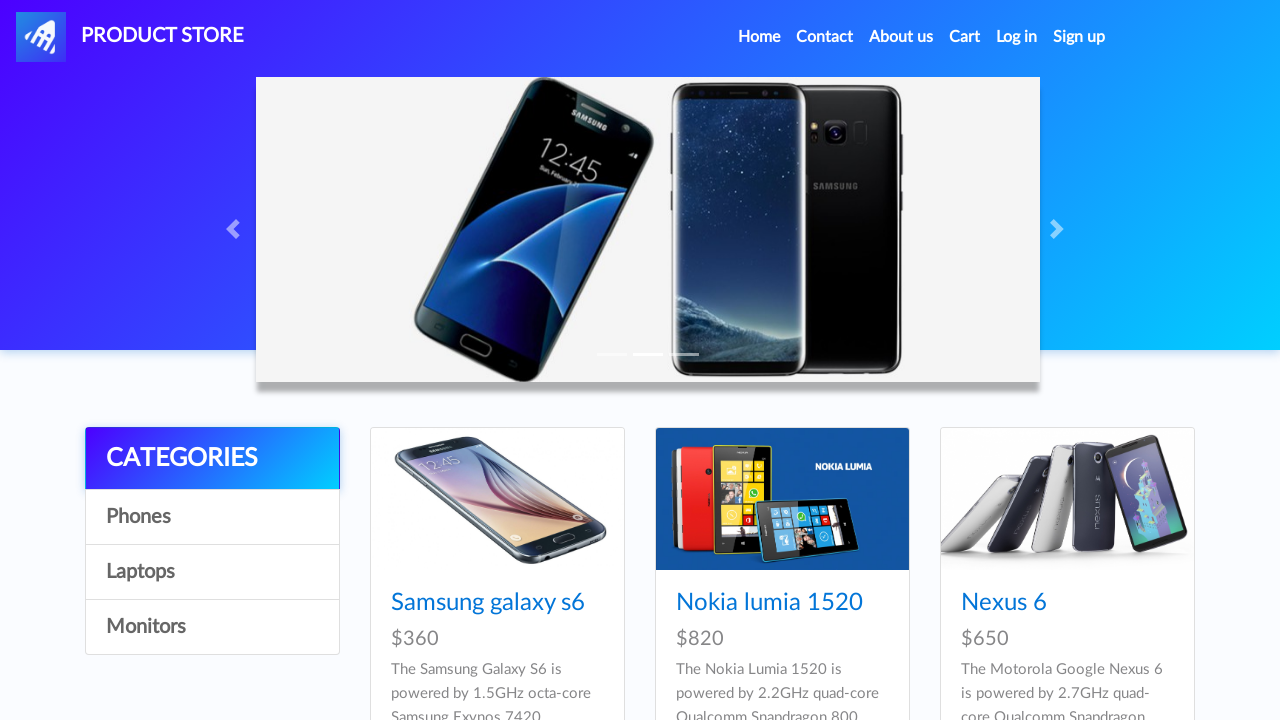